Tests window handling functionality by clicking a link that opens a new window and verifying the switch between parent and child windows

Starting URL: https://the-internet.herokuapp.com/windows

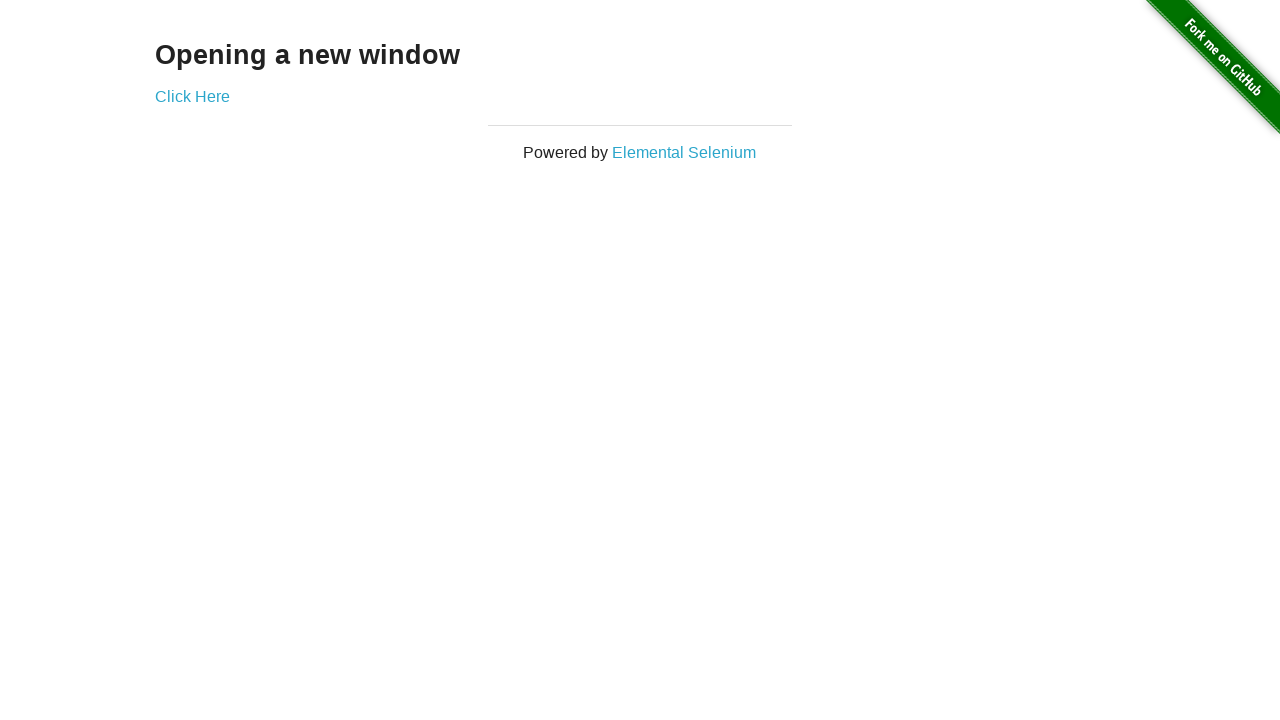

Stored reference to parent window
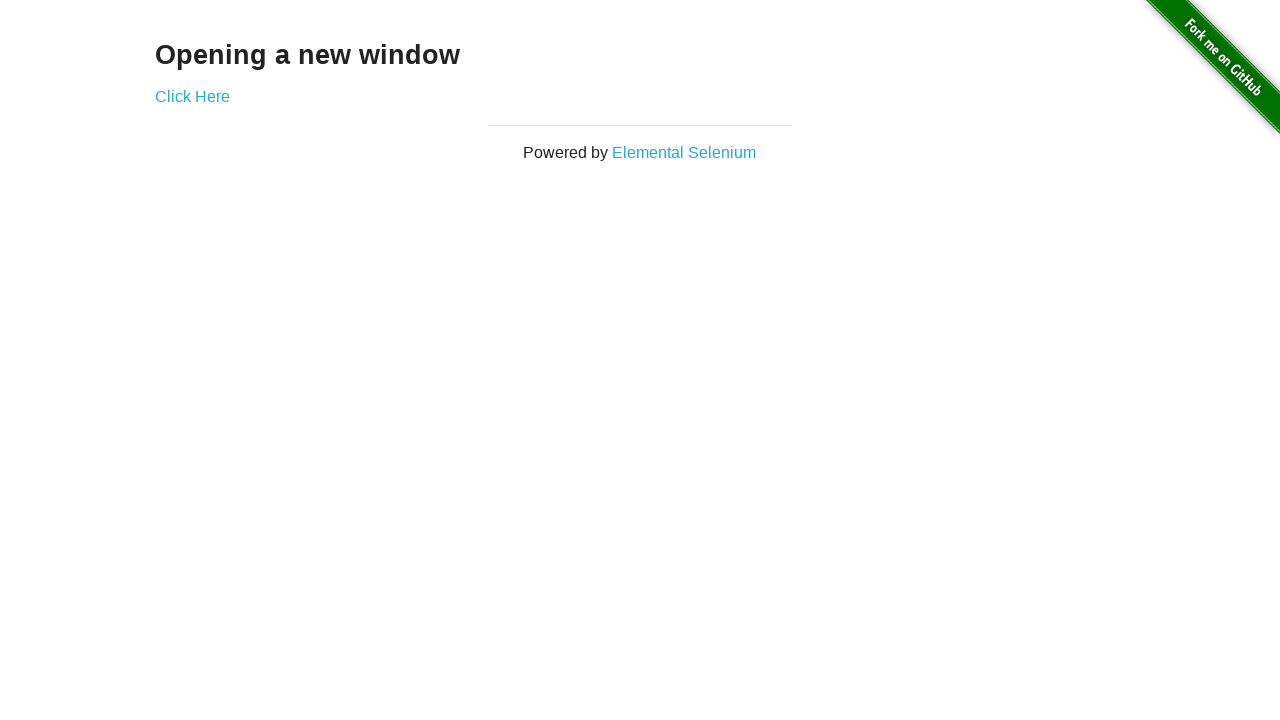

Clicked 'Click Here' link to open new window at (192, 96) on text='Click Here'
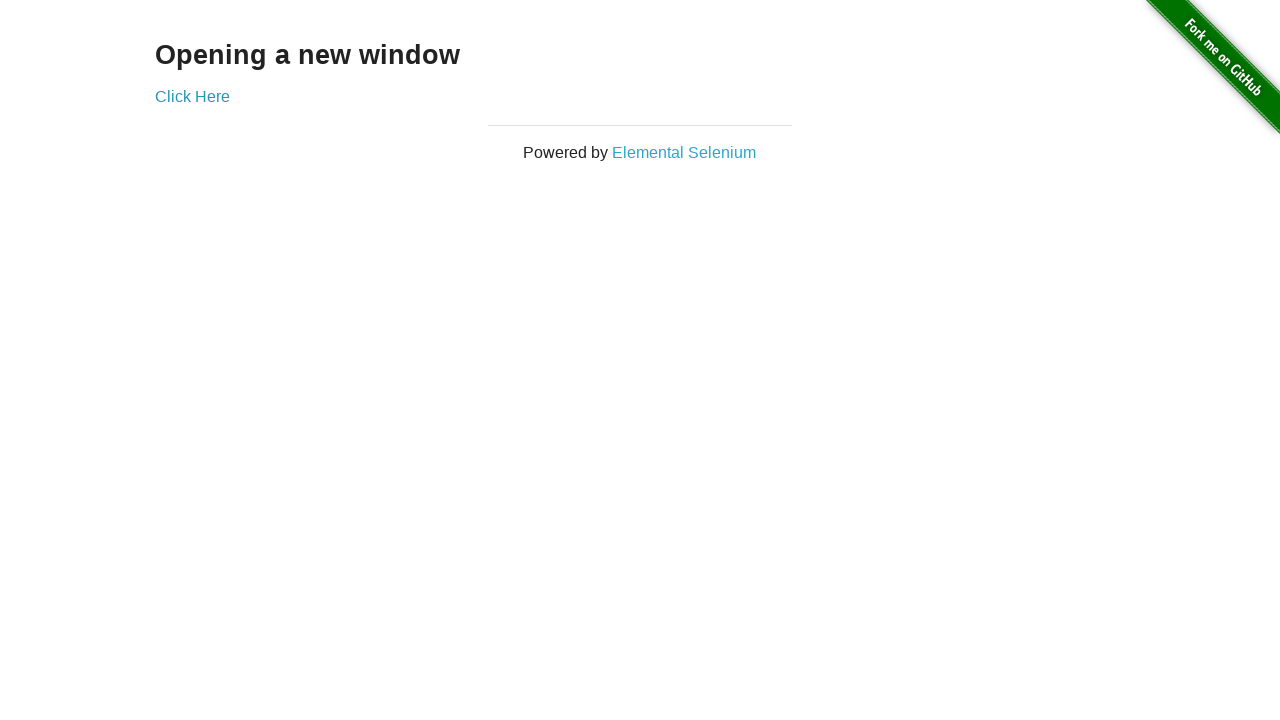

New window opened and captured
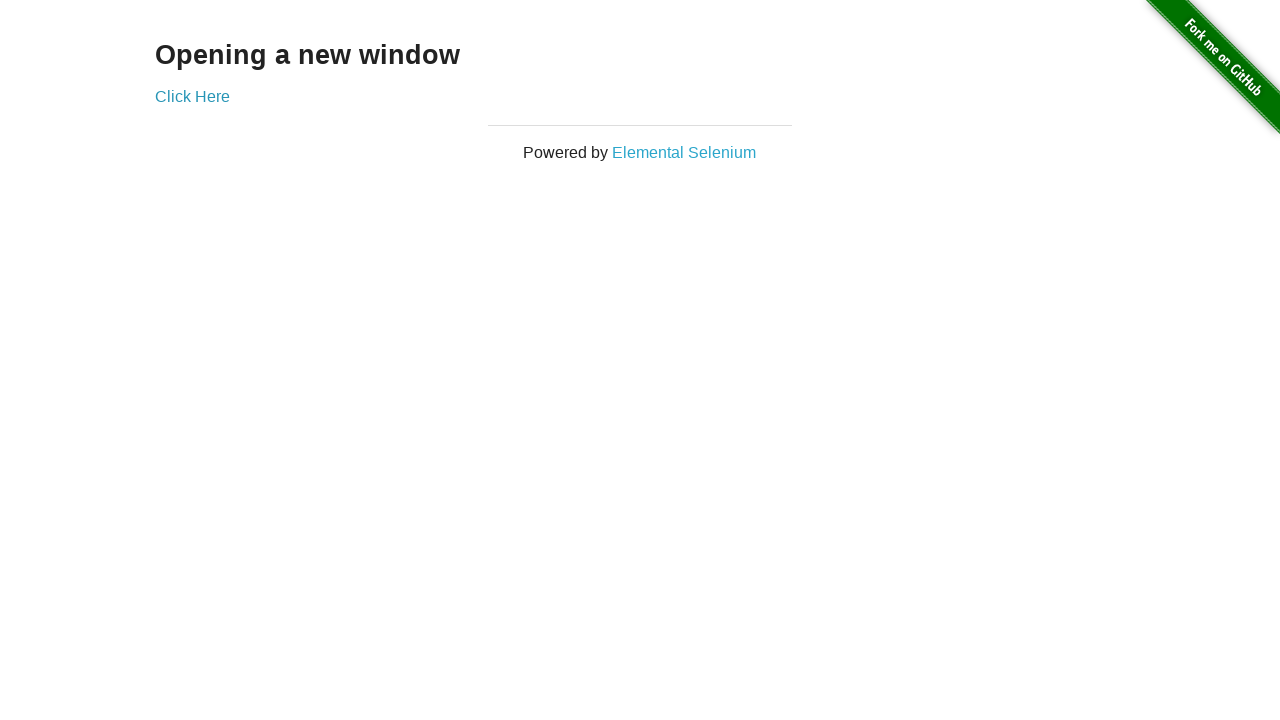

New window finished loading
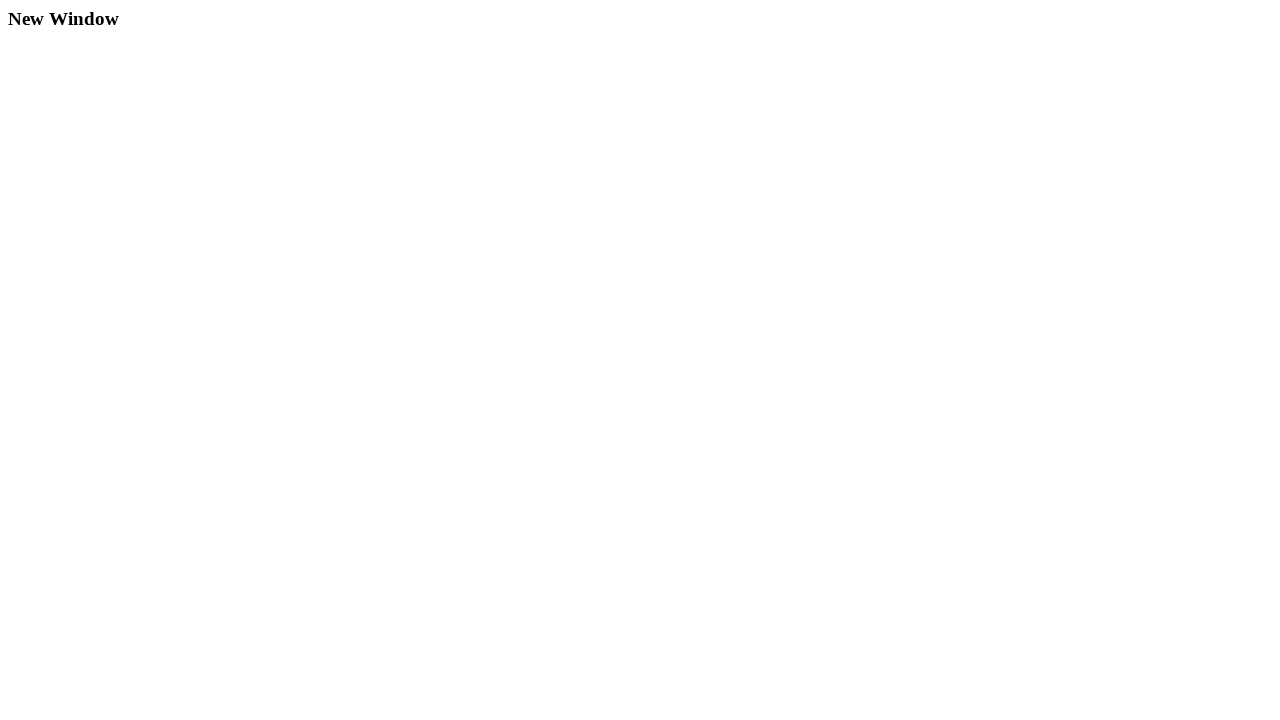

Verified 'New Window' text present in new window
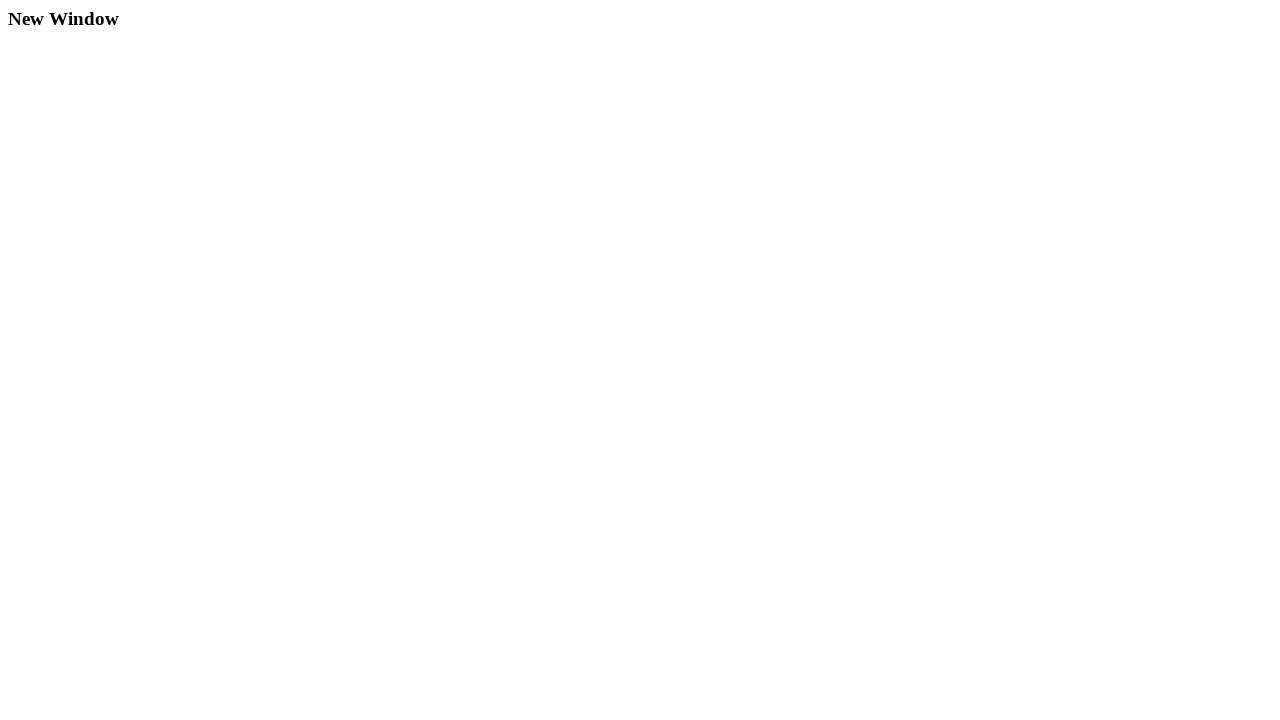

Both parent and child windows remain accessible for verification
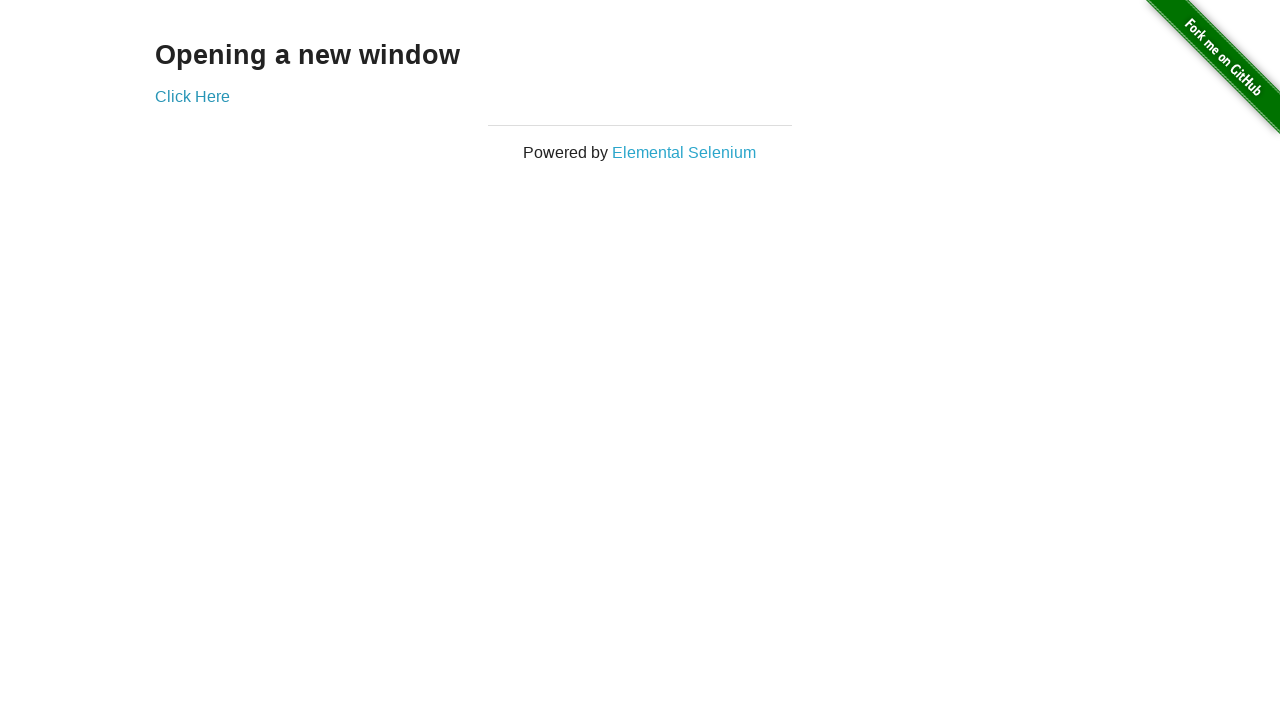

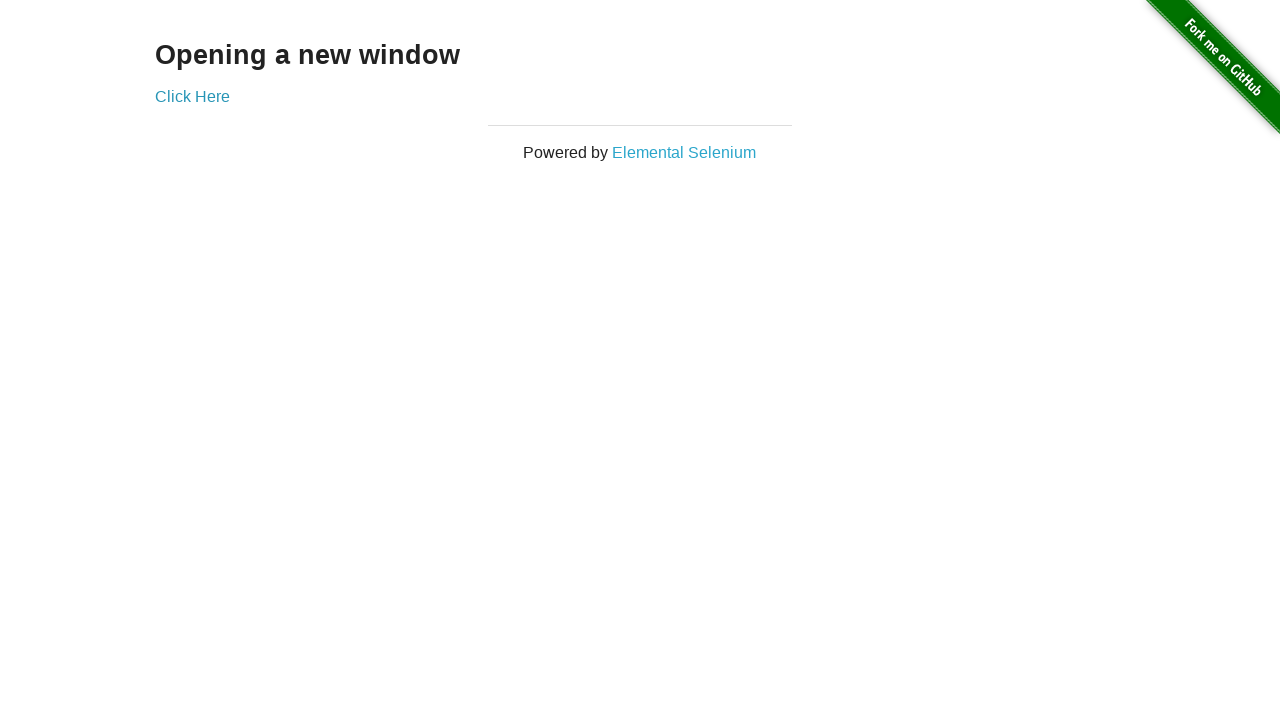